Navigates to RedBus website and handles notification popup using keyboard navigation

Starting URL: https://www.redbus.in/

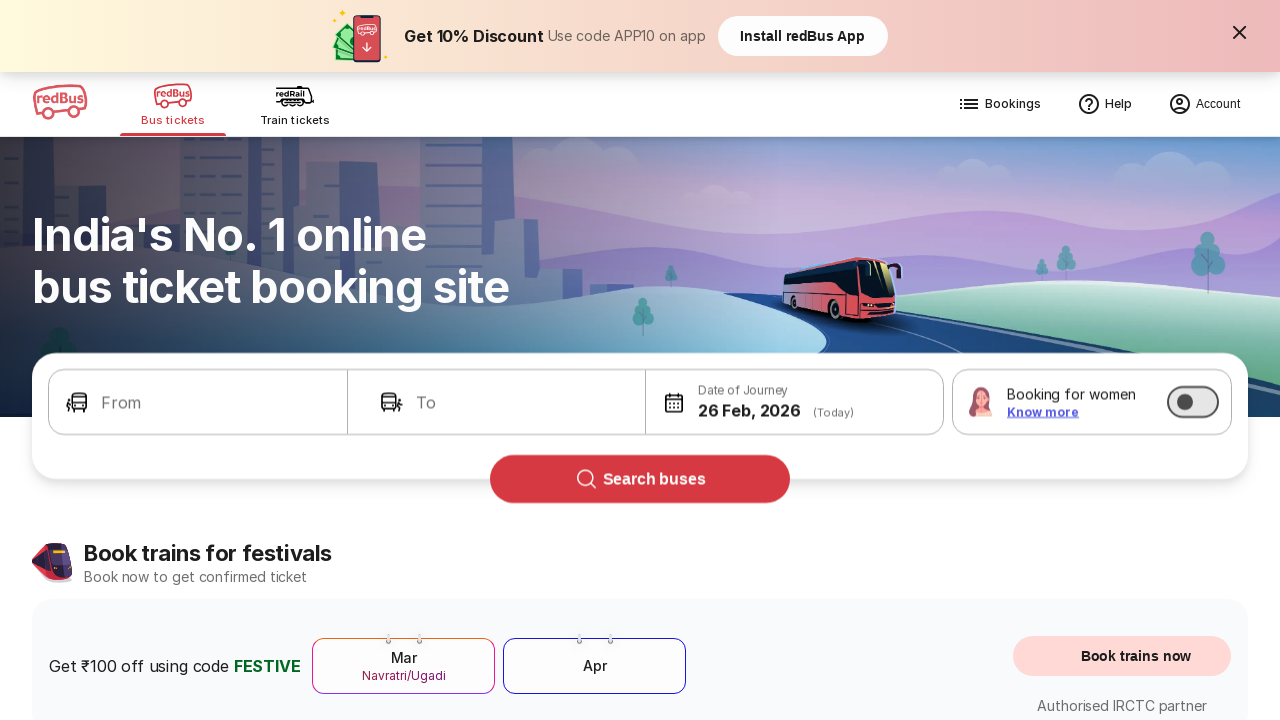

Waited for page to load with networkidle state
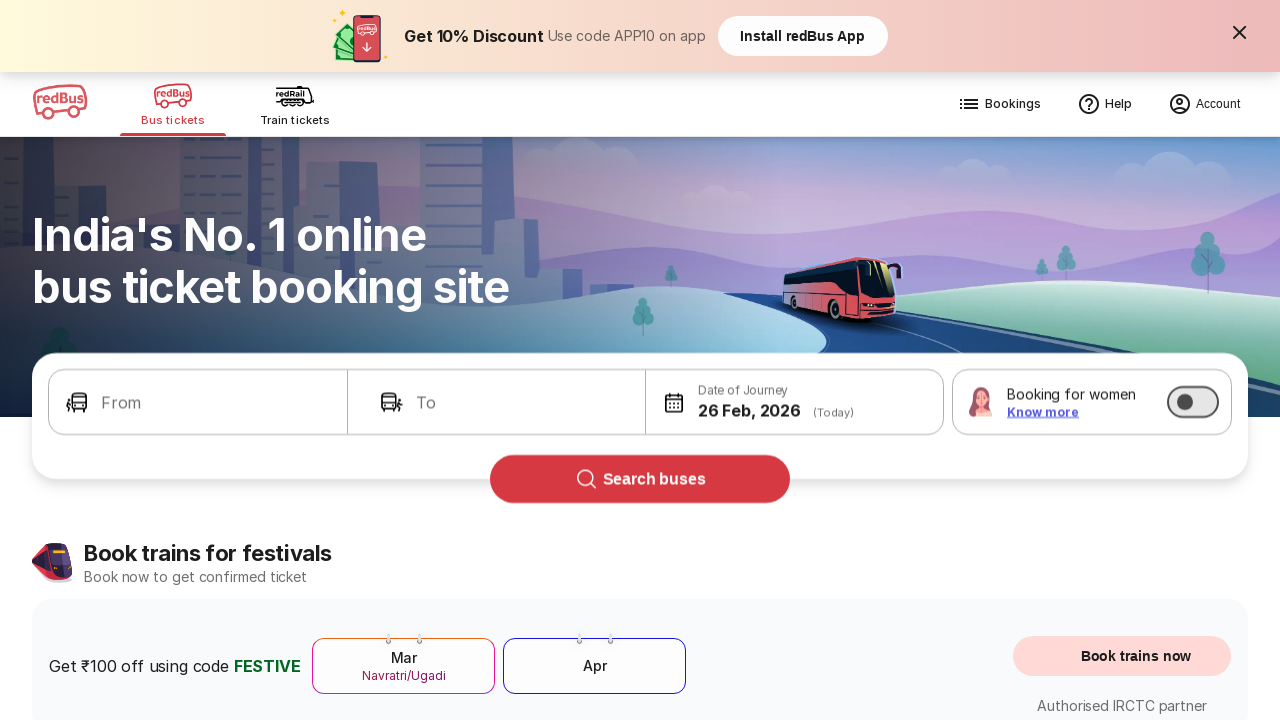

Pressed Tab key to navigate towards notification popup dismiss button
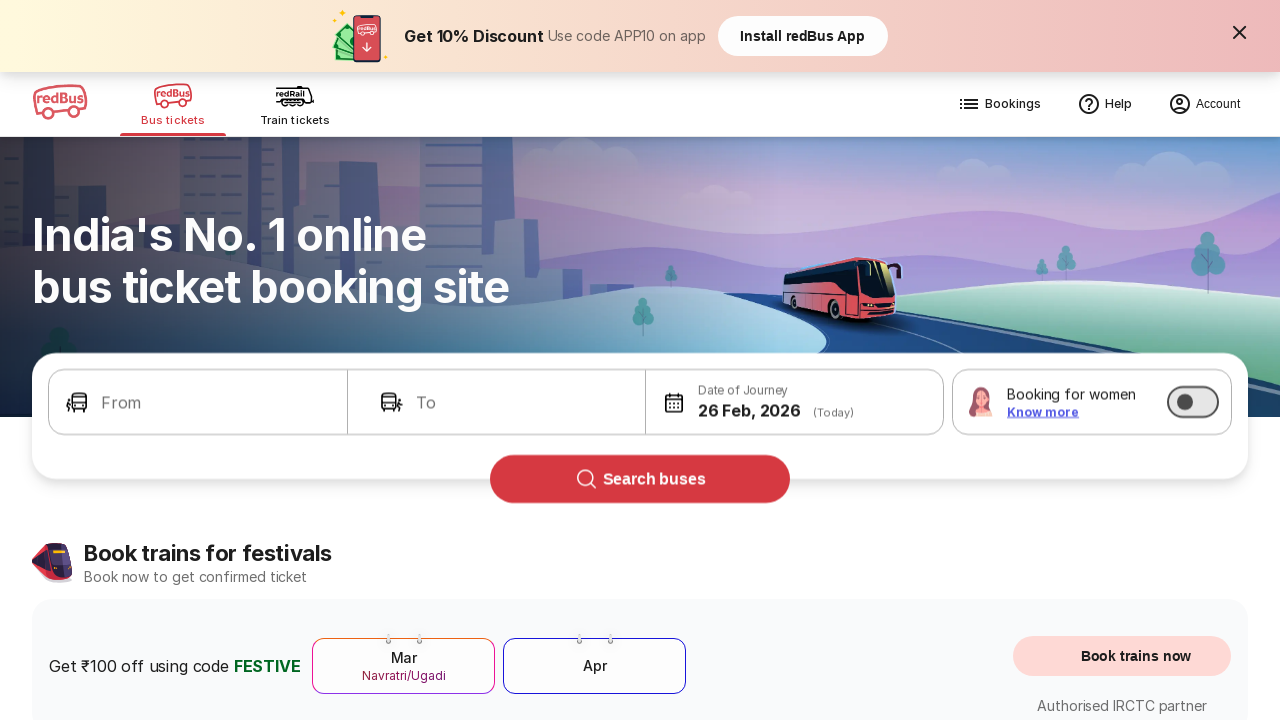

Waited 1 second for UI to respond to Tab key press
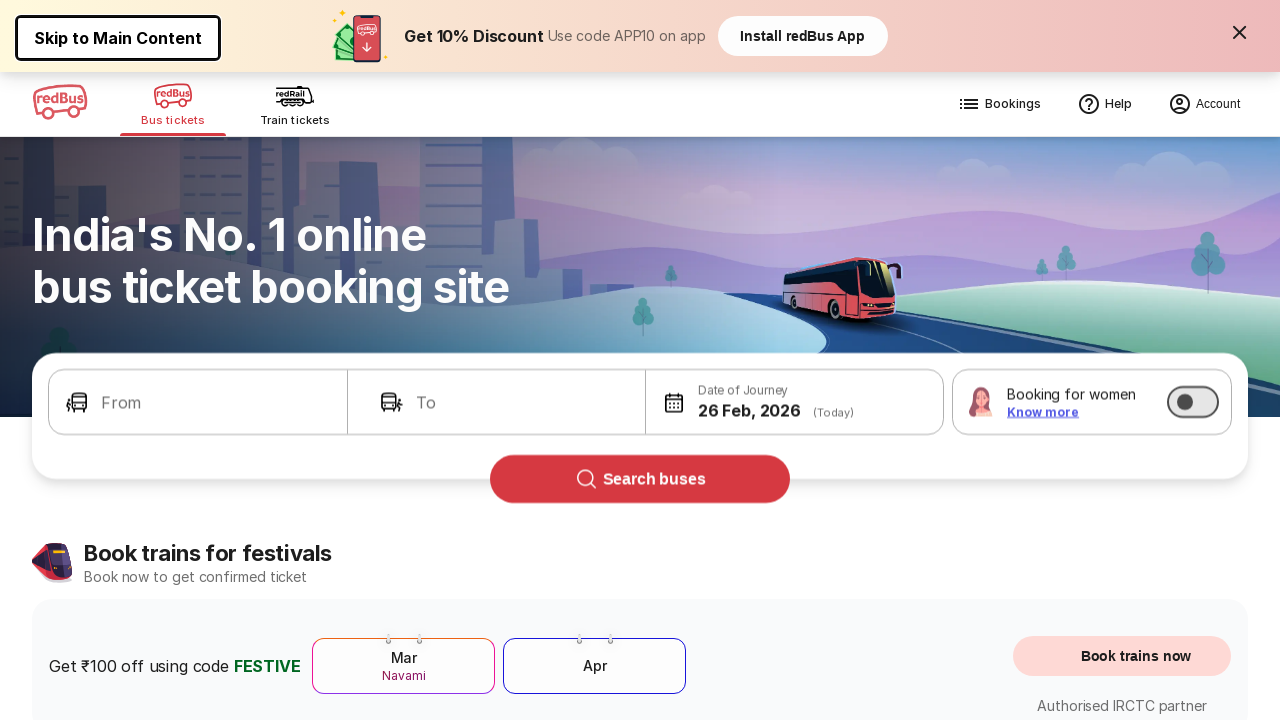

Pressed Tab key second time to reach dismiss button
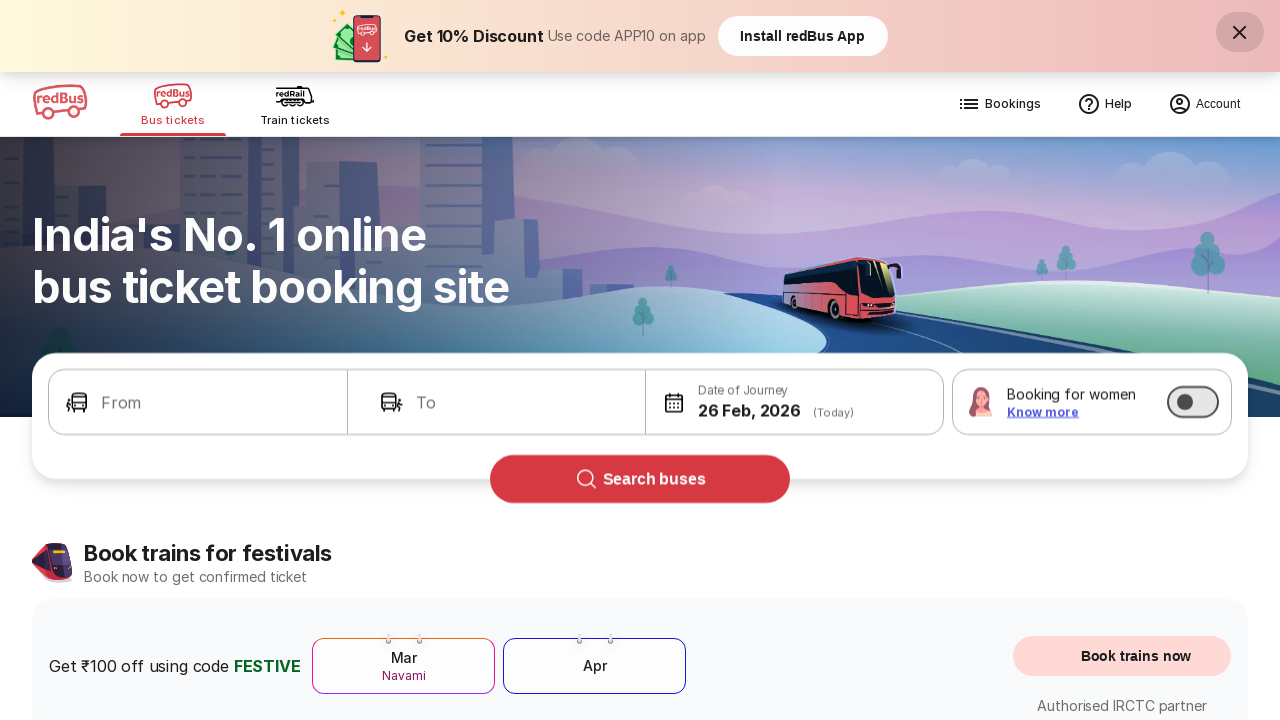

Waited 1 second for focus to move to dismiss button
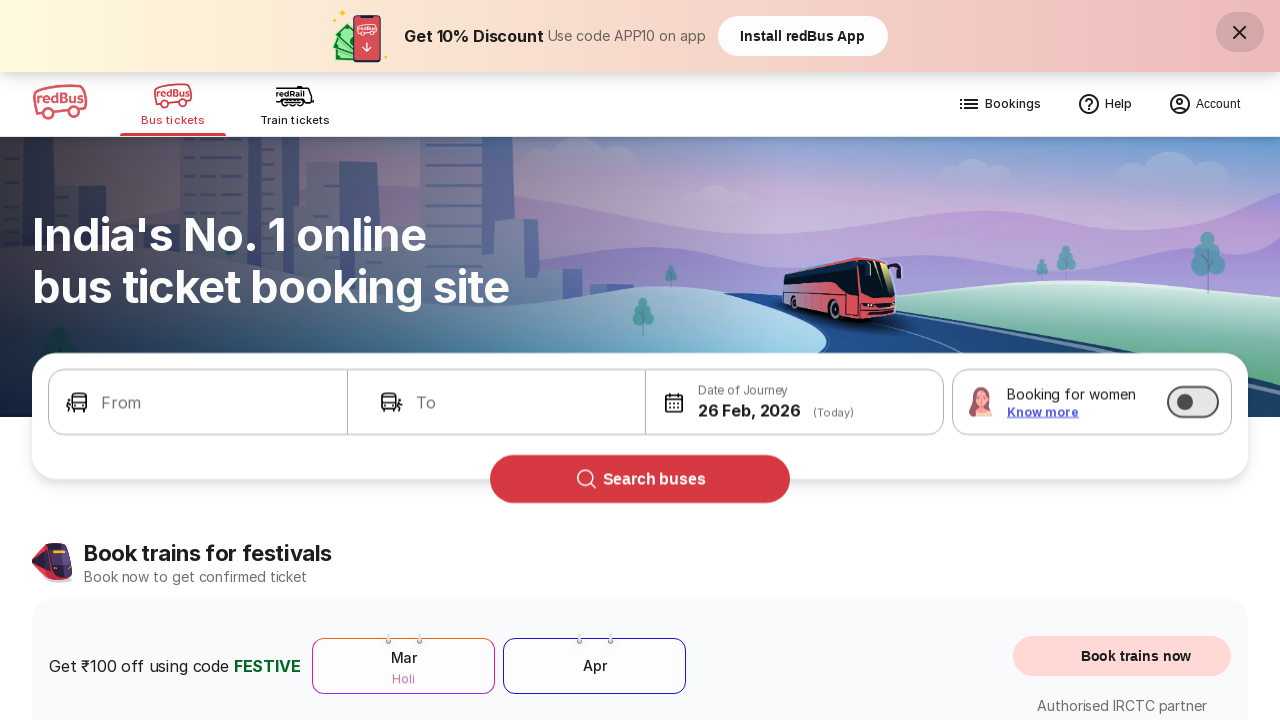

Pressed Enter to dismiss the notification popup
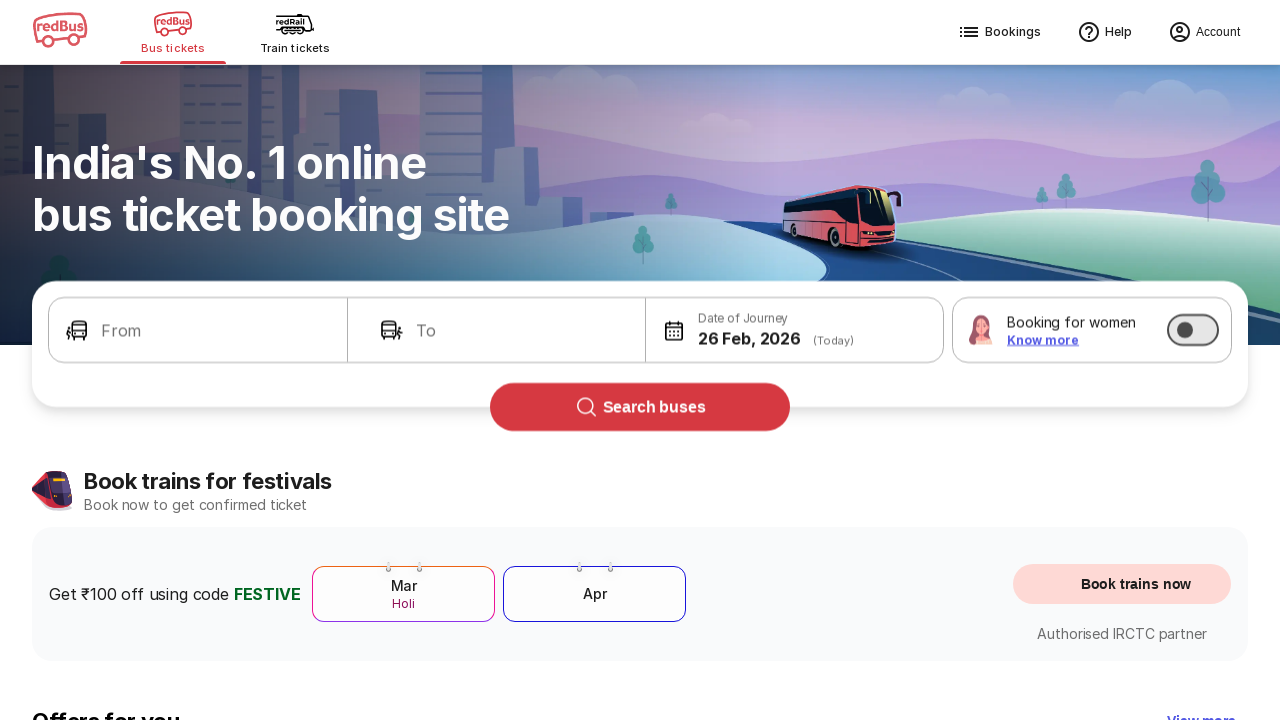

Waited 1 second for notification popup to close
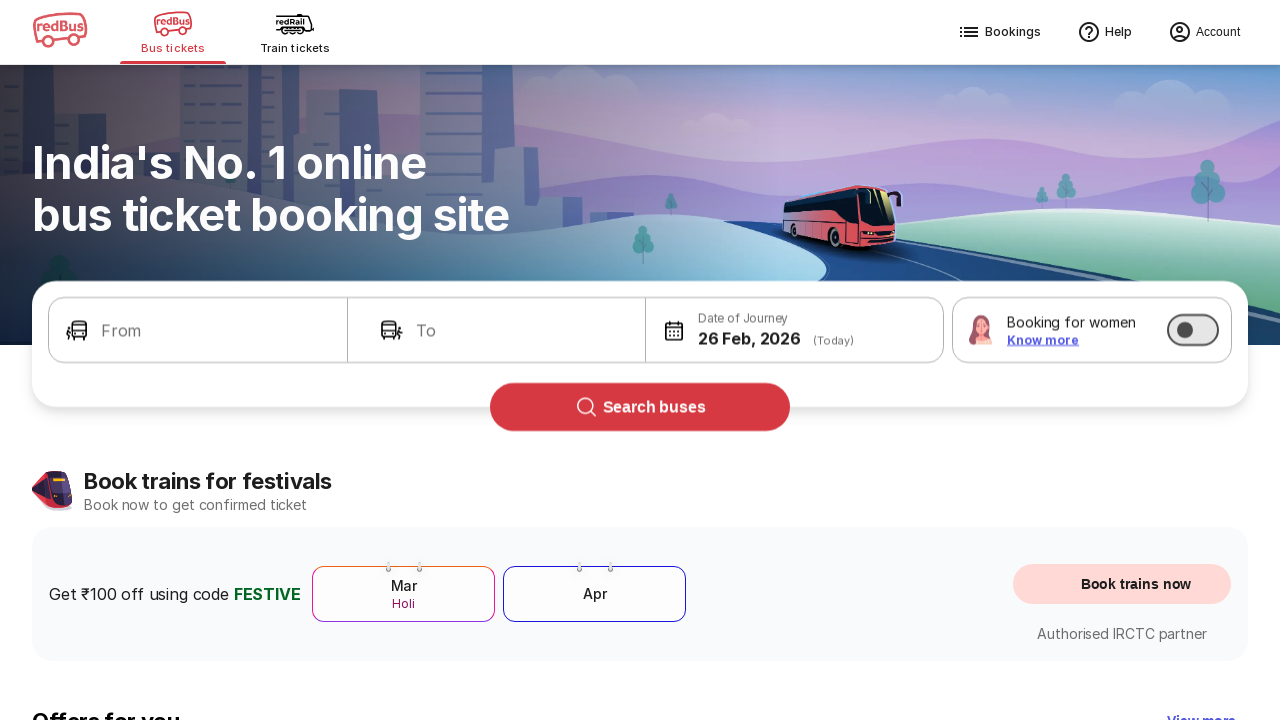

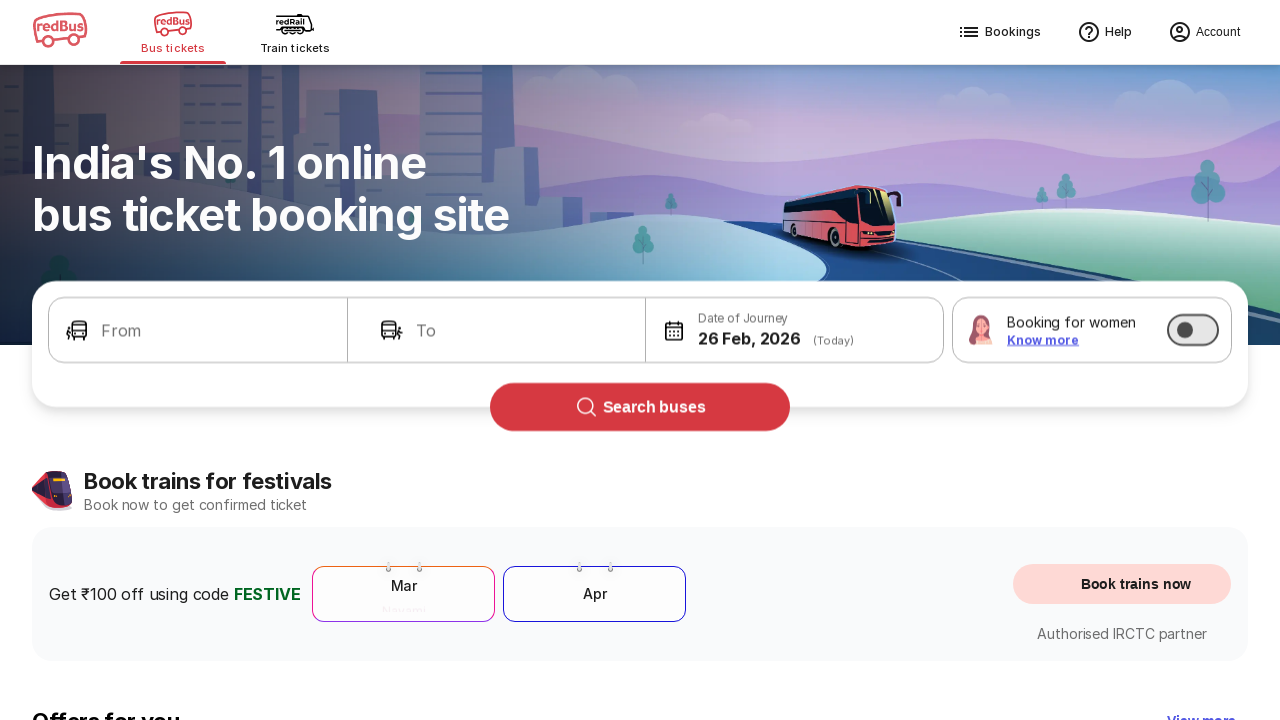